Tests AngularJS repeater functionality by navigating to the Angular homepage and verifying todo list items are displayed correctly

Starting URL: http://www.angularjs.org

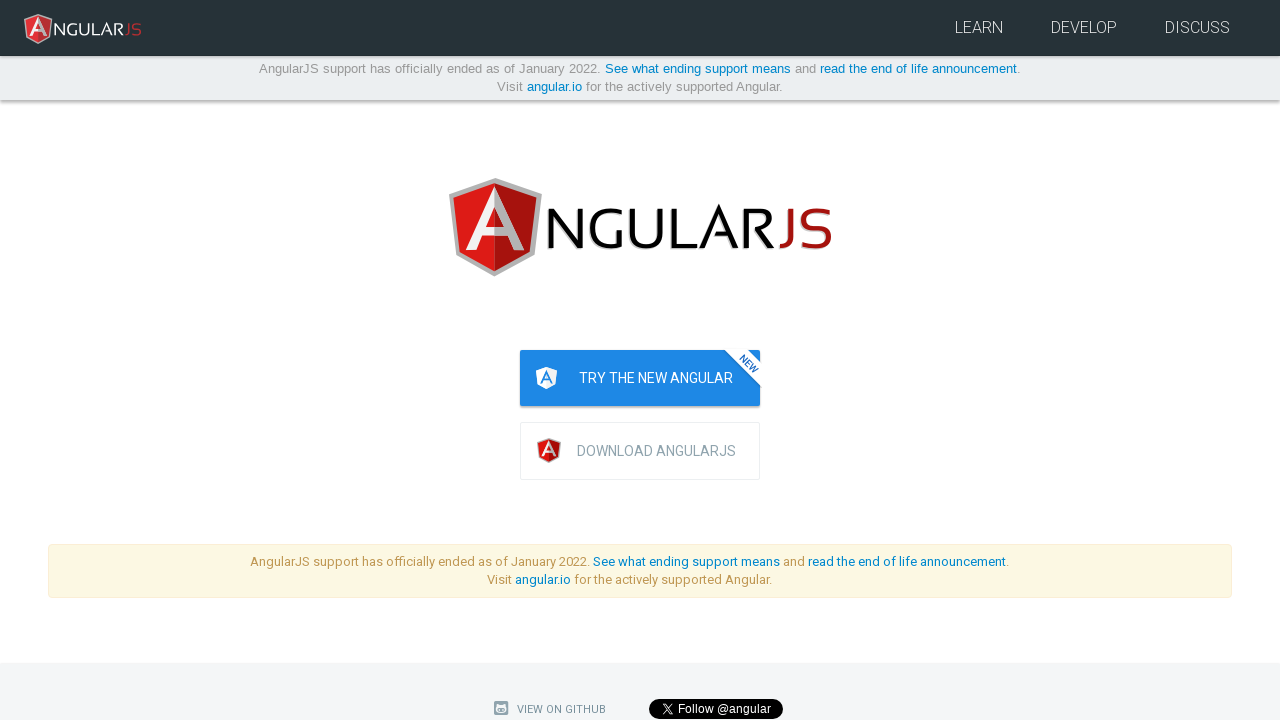

Navigated to AngularJS homepage
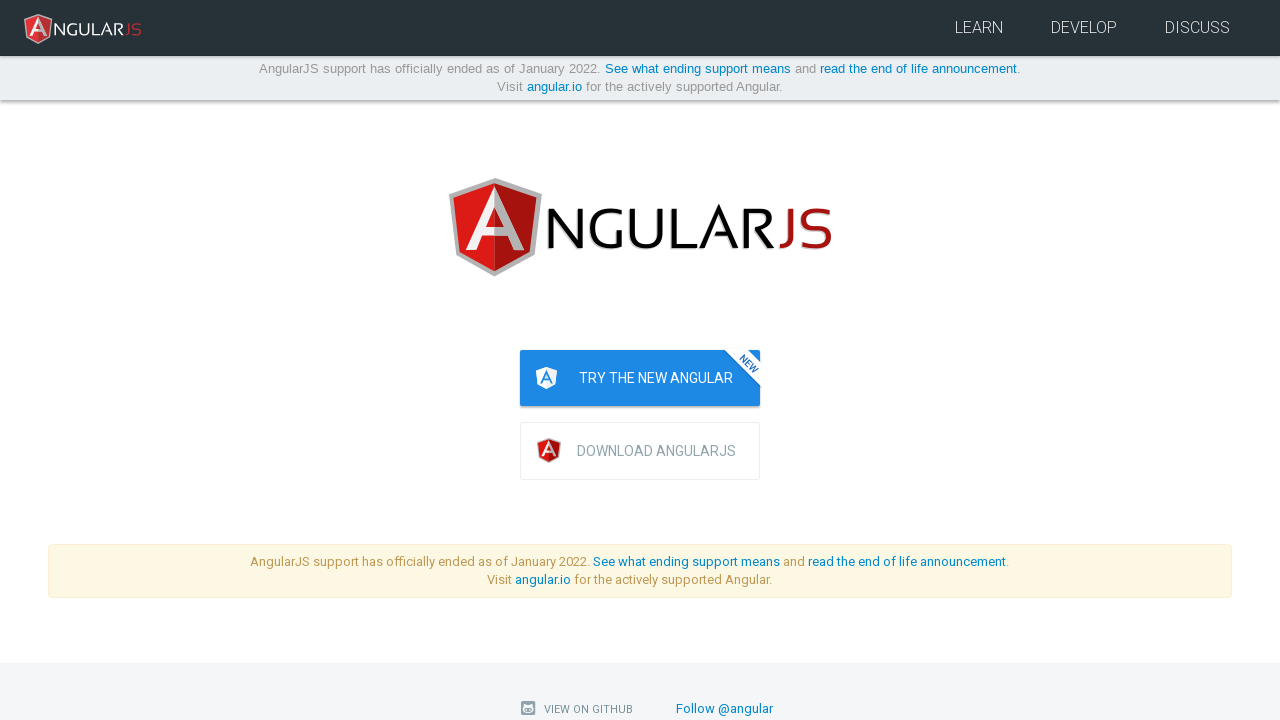

Todo items loaded using ng-repeat selector
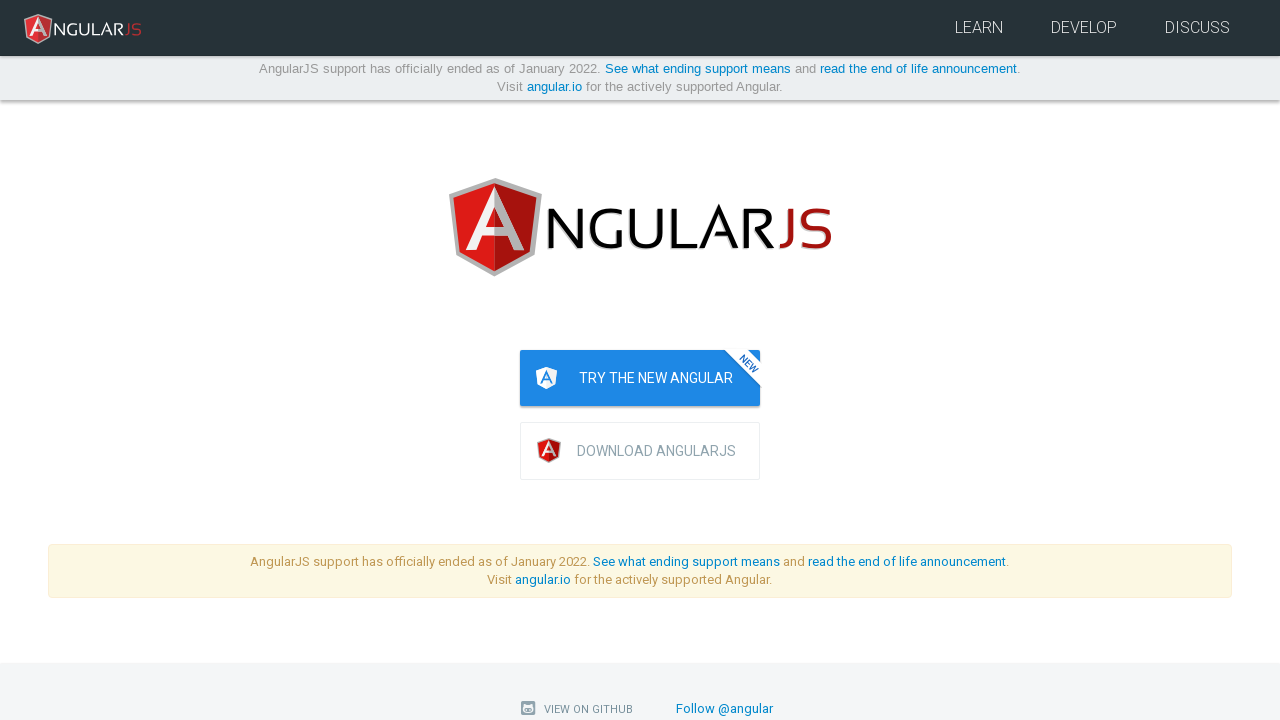

Located all todo items in the repeater
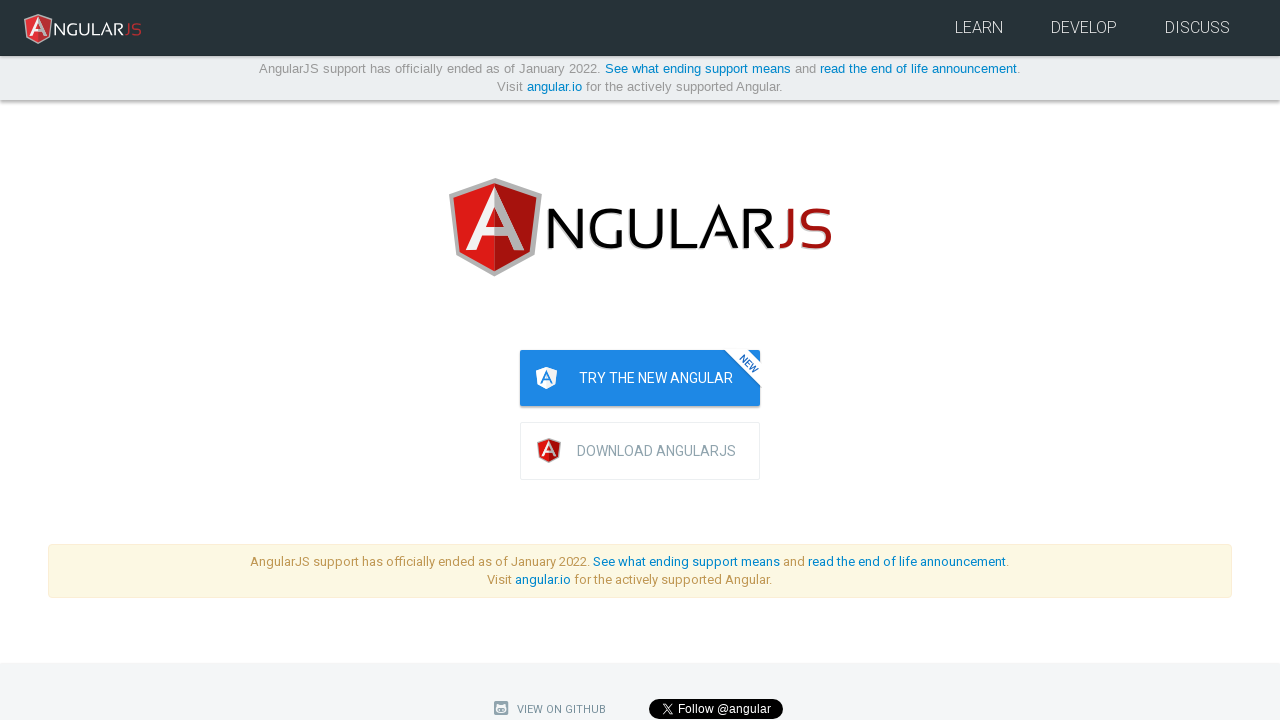

Verified at least 2 todo items are displayed in the list
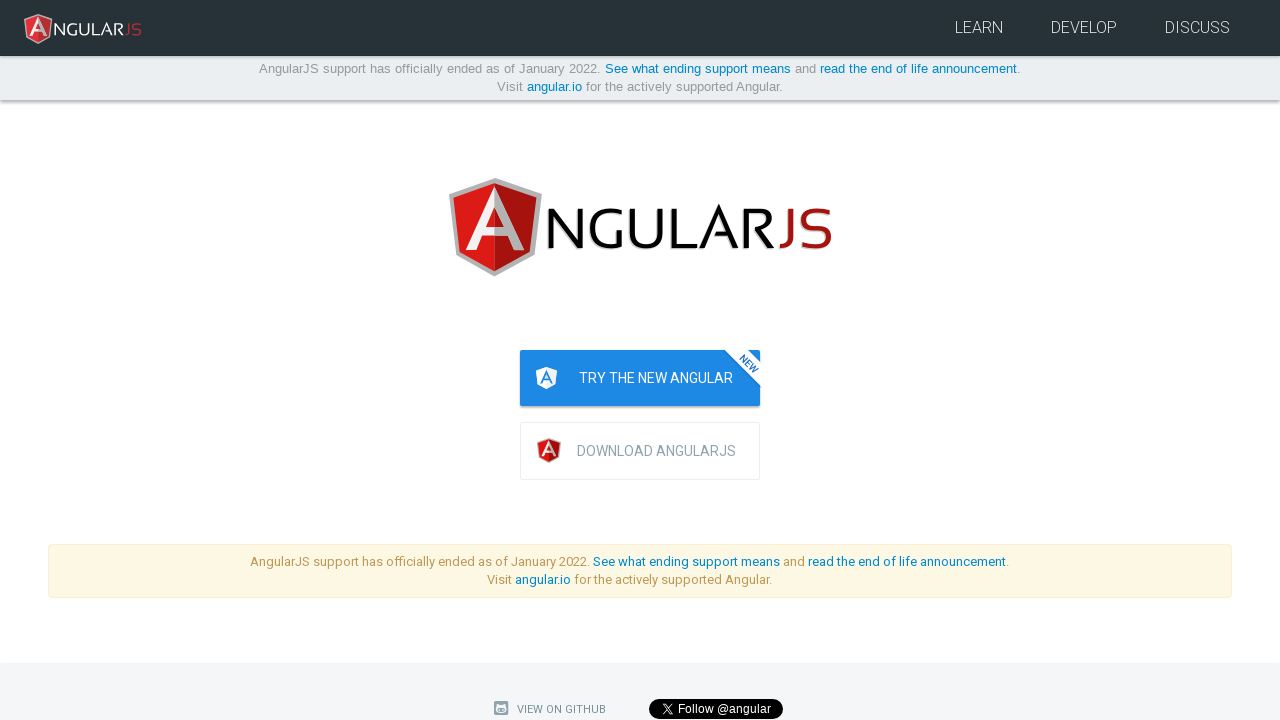

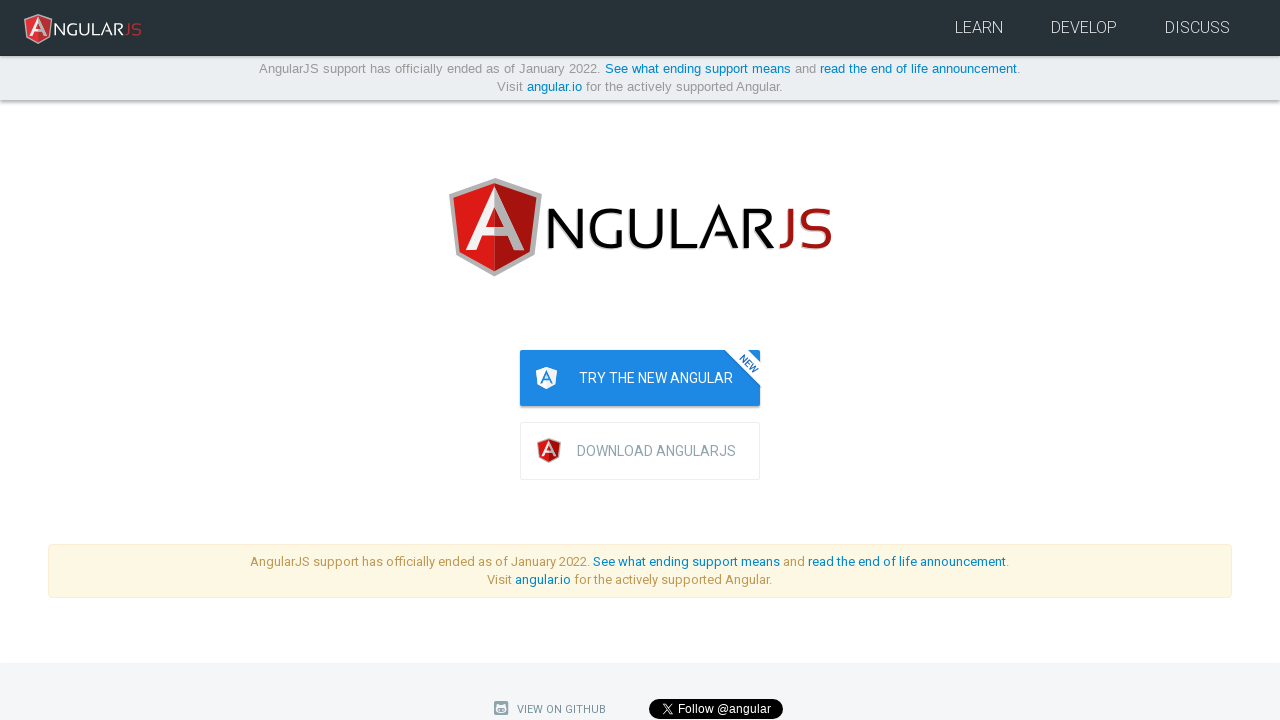